Tests accepting a simple JavaScript alert by clicking a button, accepting the alert, and verifying the result message

Starting URL: https://the-internet.herokuapp.com/javascript_alerts

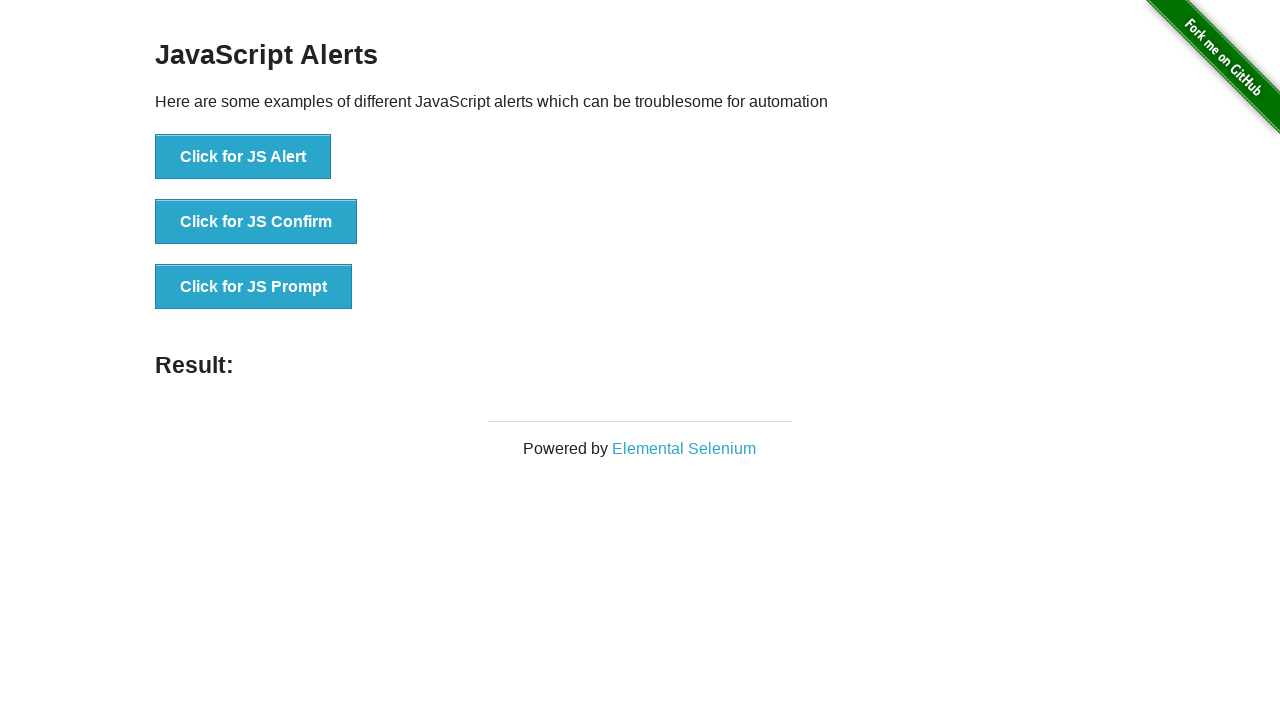

Clicked button to trigger JavaScript alert at (243, 157) on xpath=//button[text()="Click for JS Alert"]
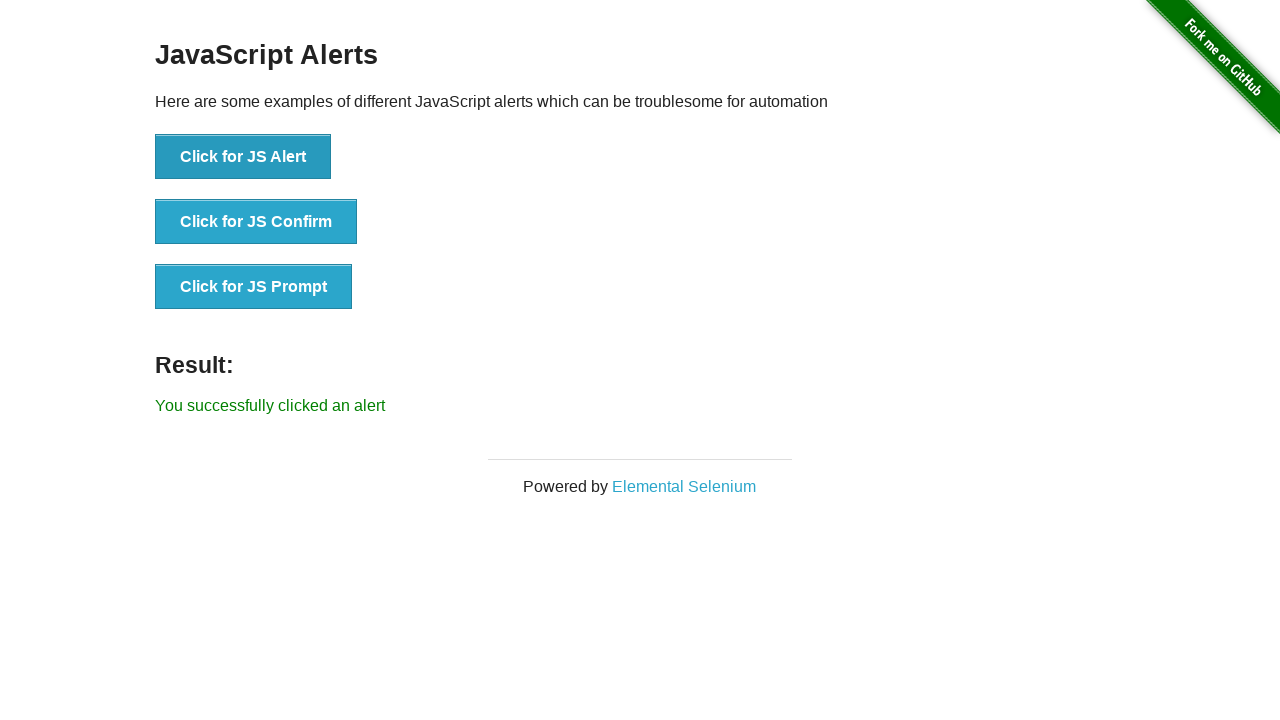

Set up dialog handler to accept alerts
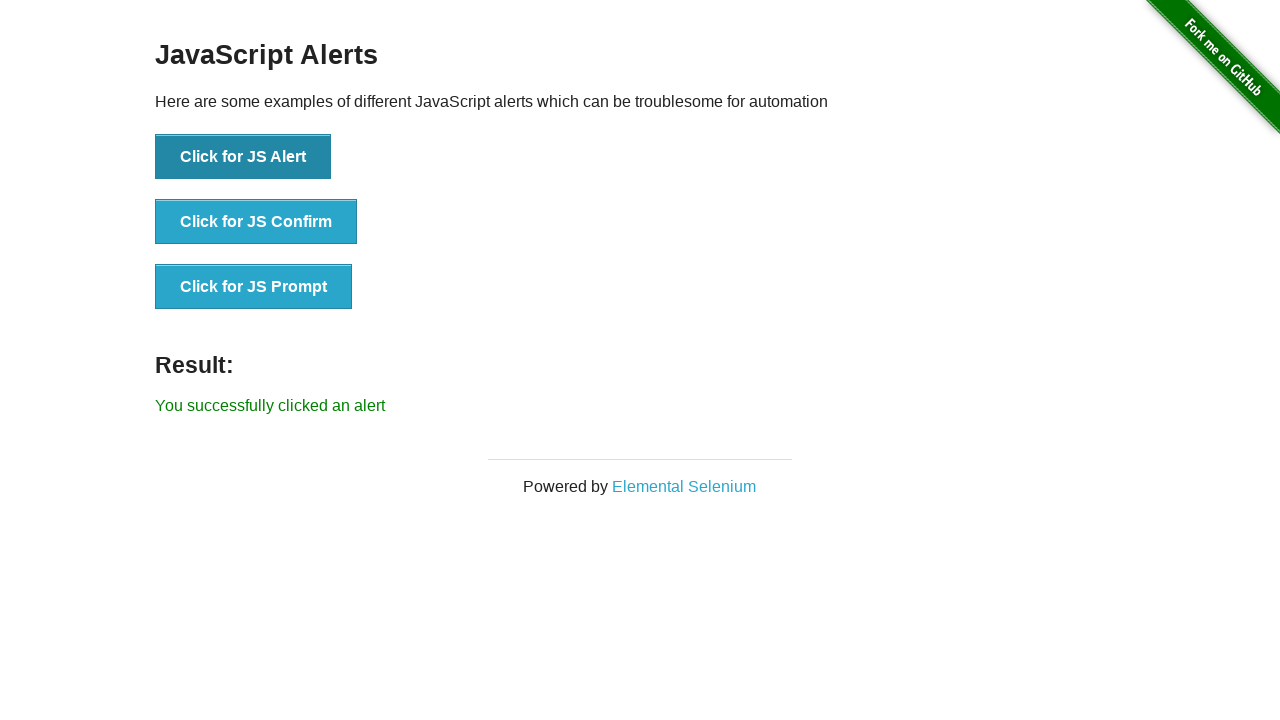

Waited for result element to appear
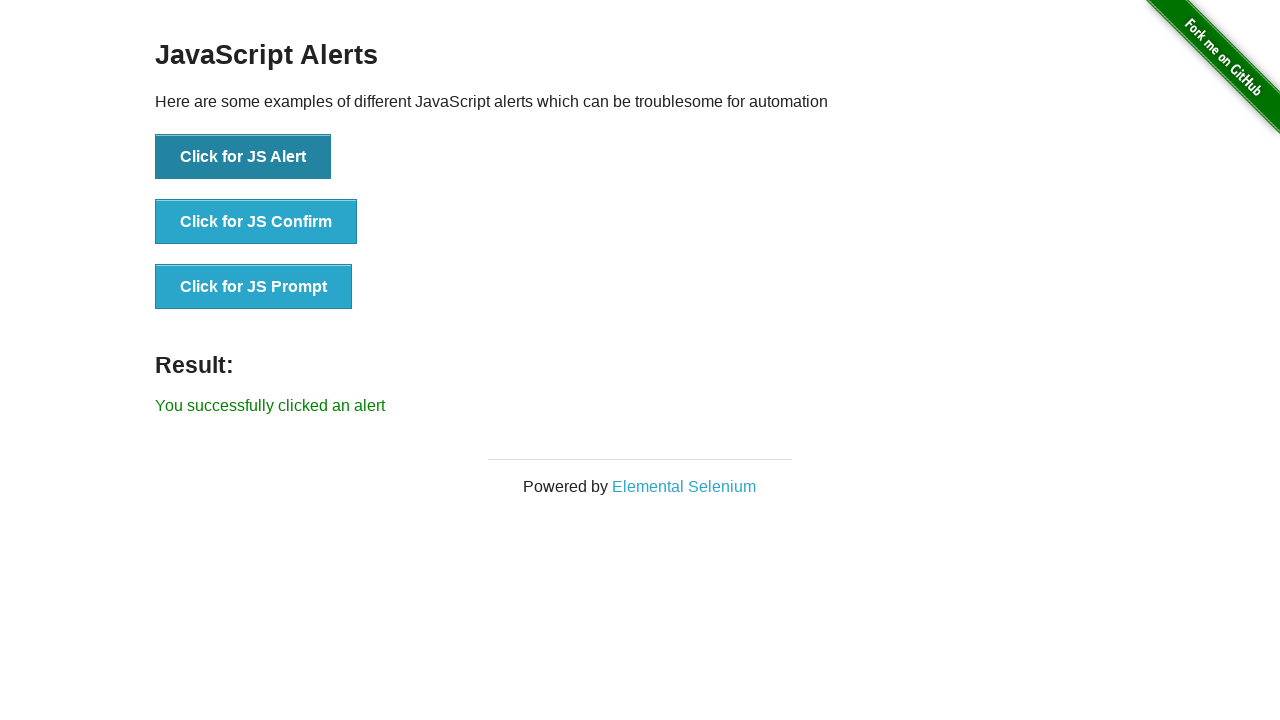

Verified result message: 'You successfully clicked an alert'
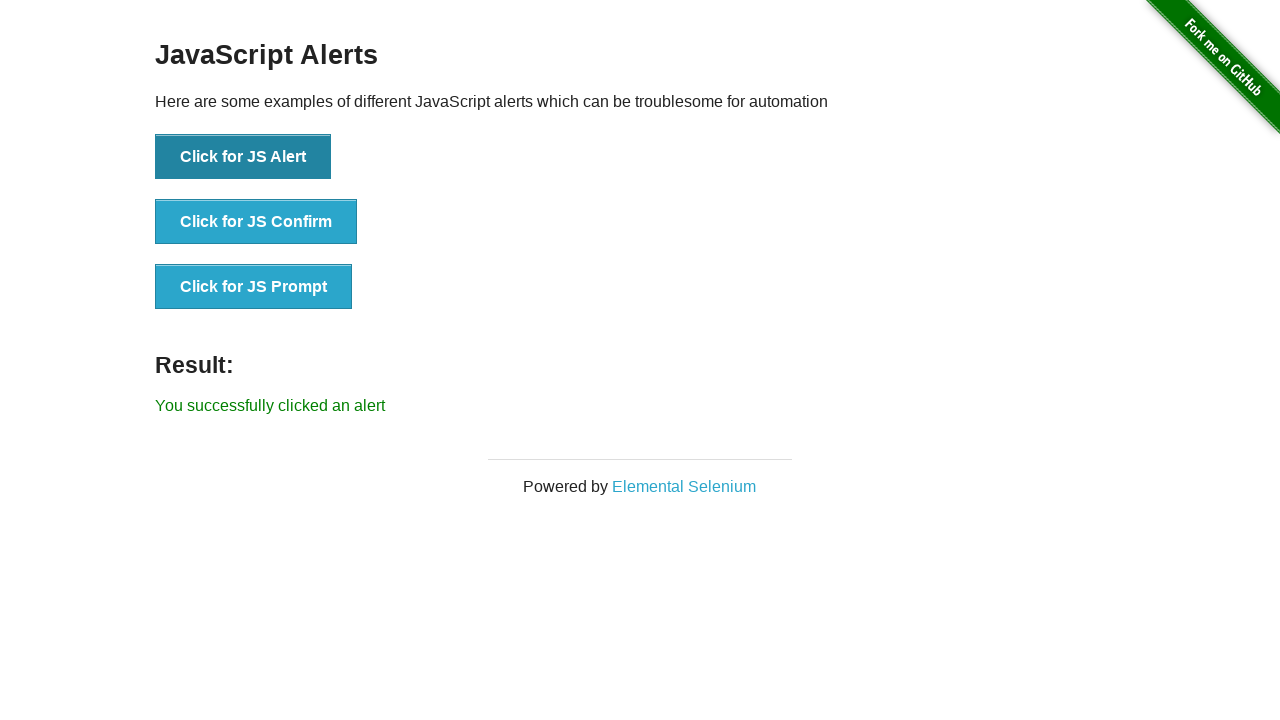

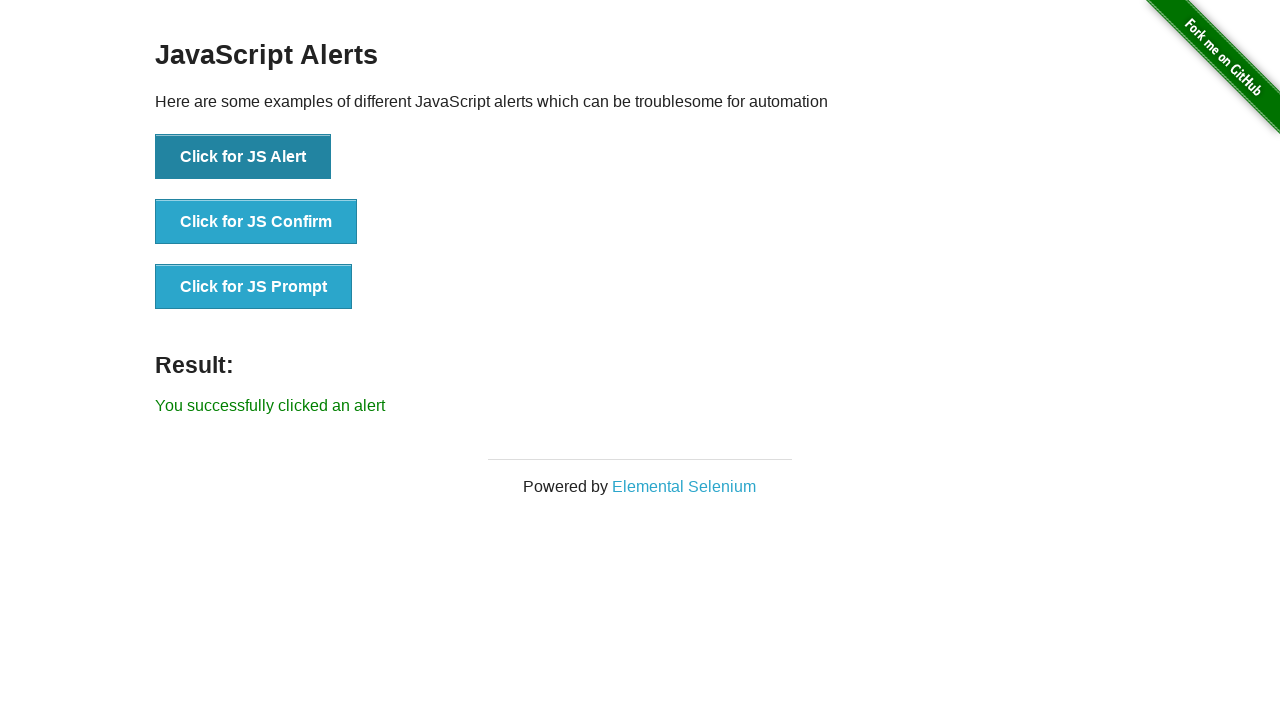